Tests single select dropdown functionality by randomly selecting a language option and submitting the form

Starting URL: https://www.qa-practice.com/elements/select/single_select

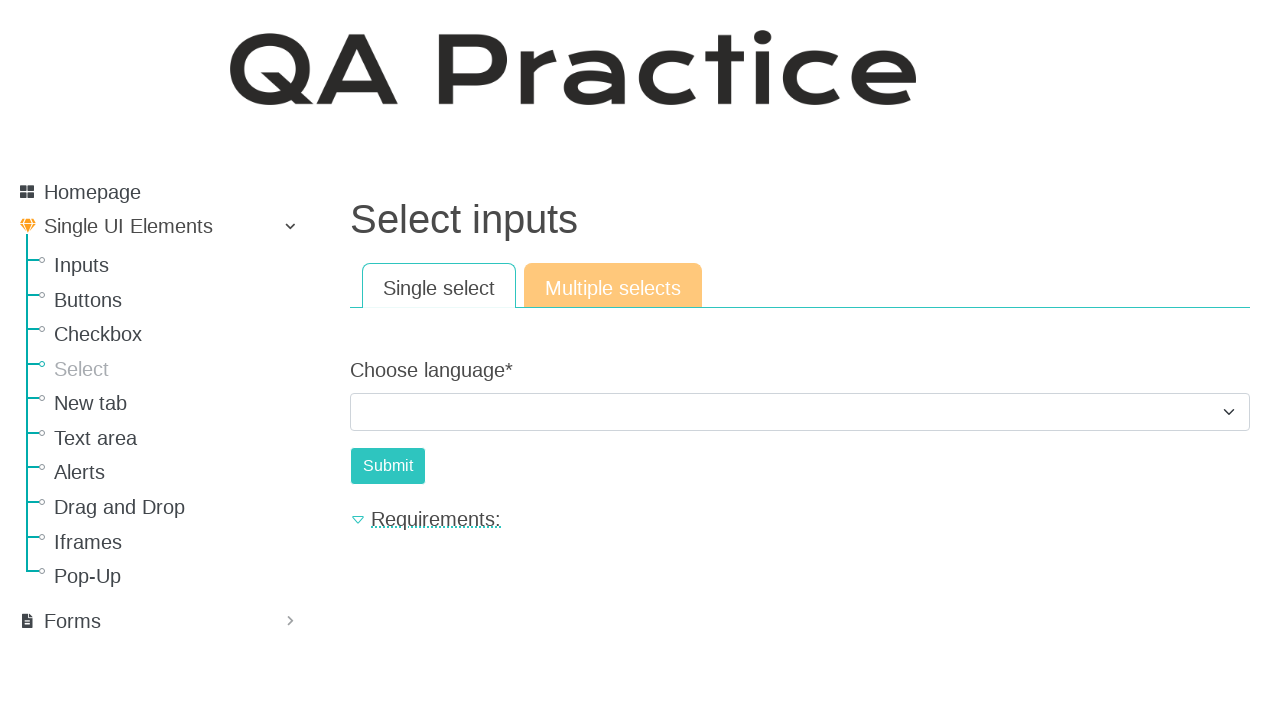

Located the language dropdown element
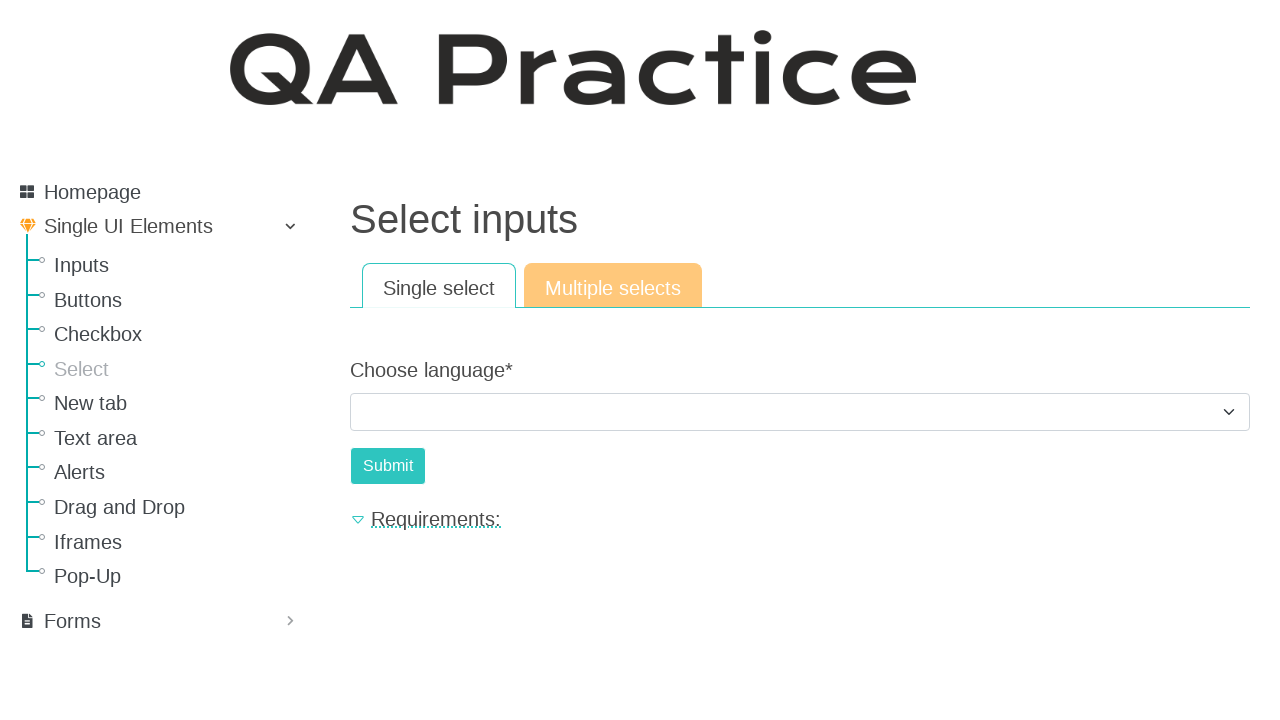

Retrieved all language options from dropdown
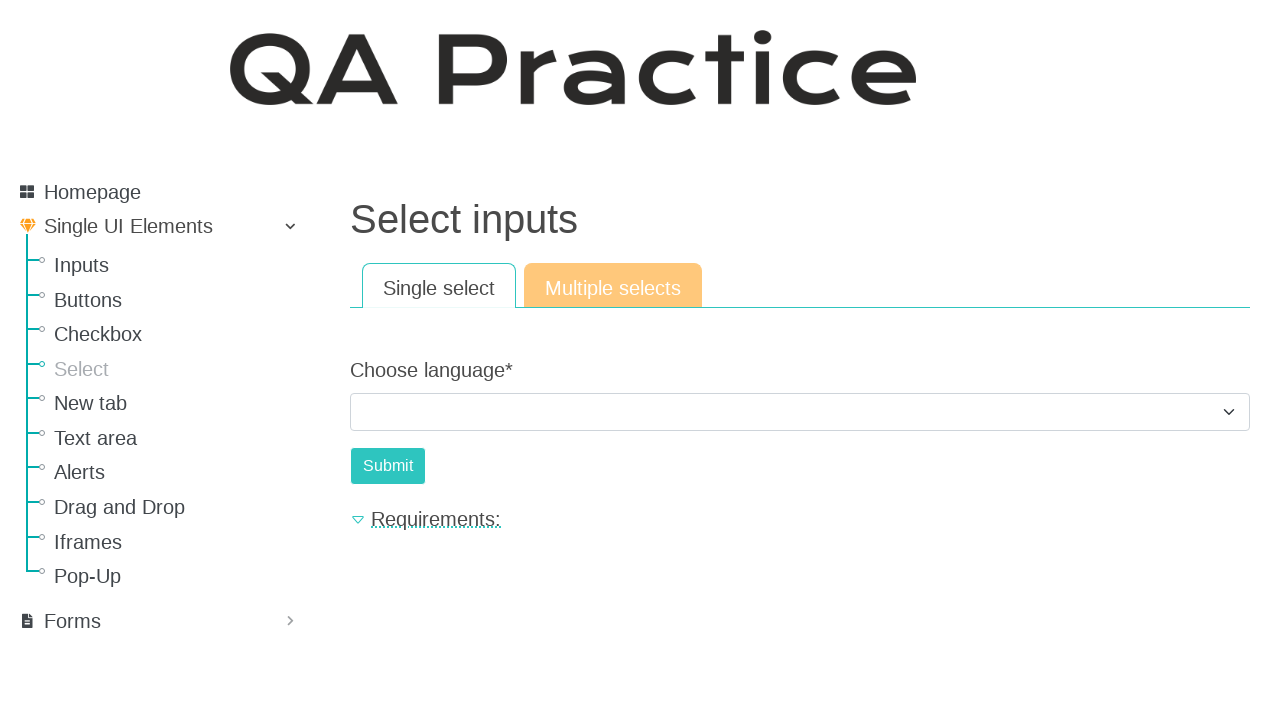

Extracted 5 language options excluding placeholder
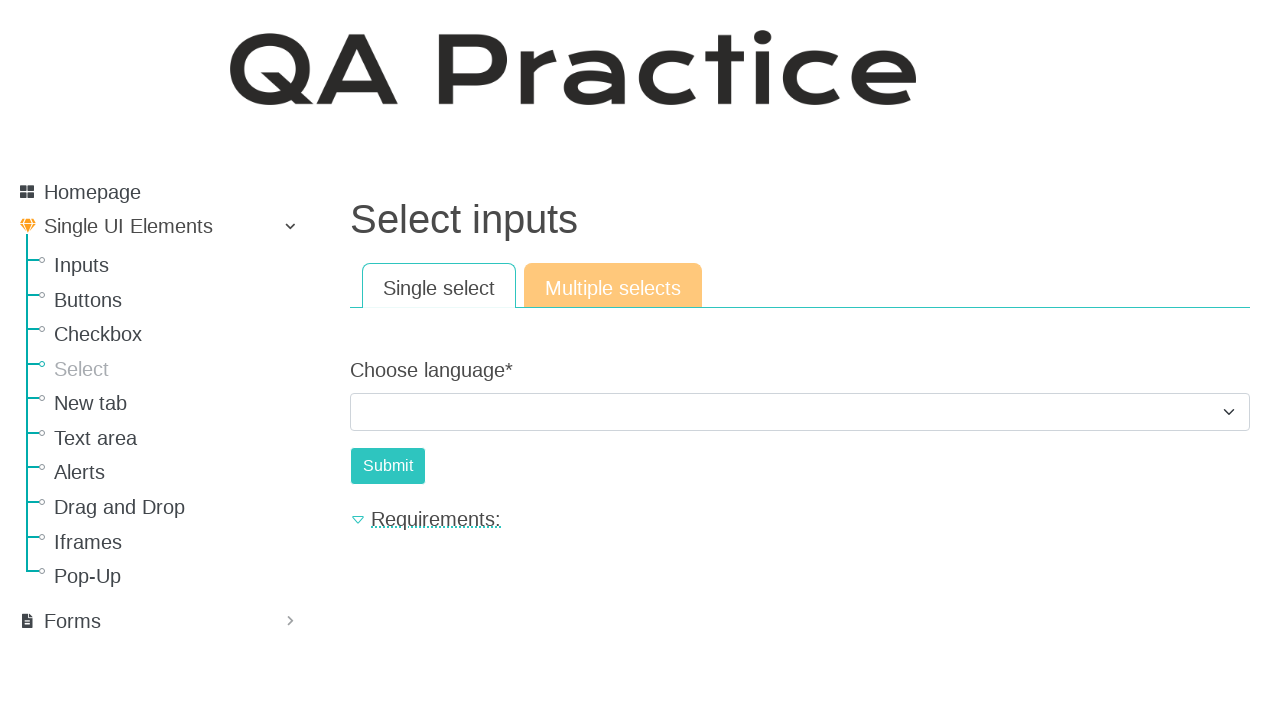

Selected language option: JavaScript
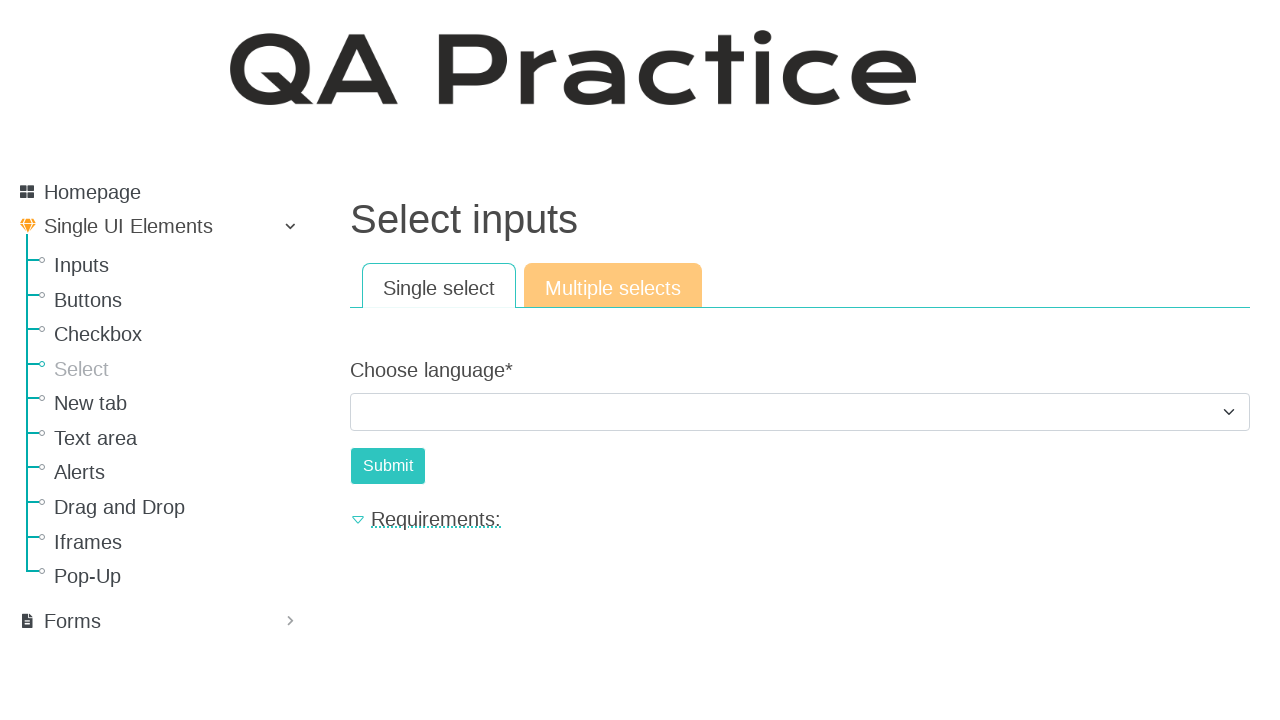

Submitted dropdown selection for JavaScript on #id_choose_language
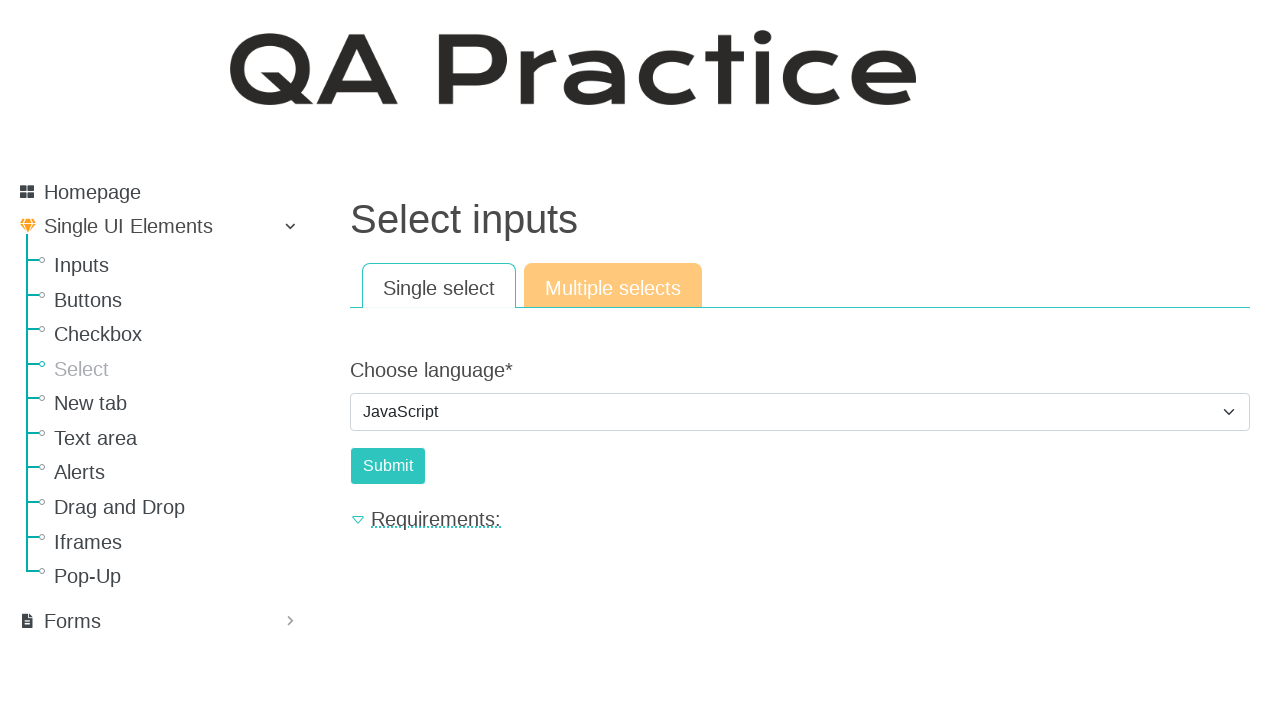

Clicked the submit button to submit the form at (388, 466) on #submit-id-submit
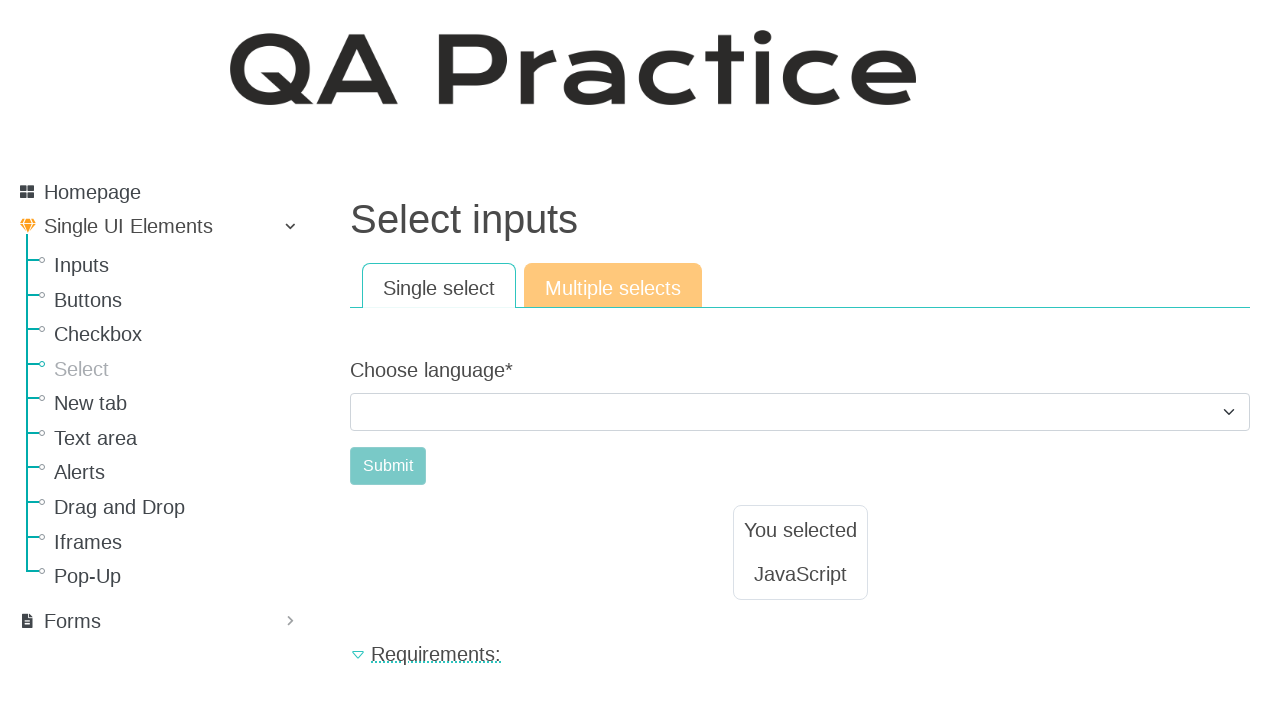

Form submission completed and result message appeared
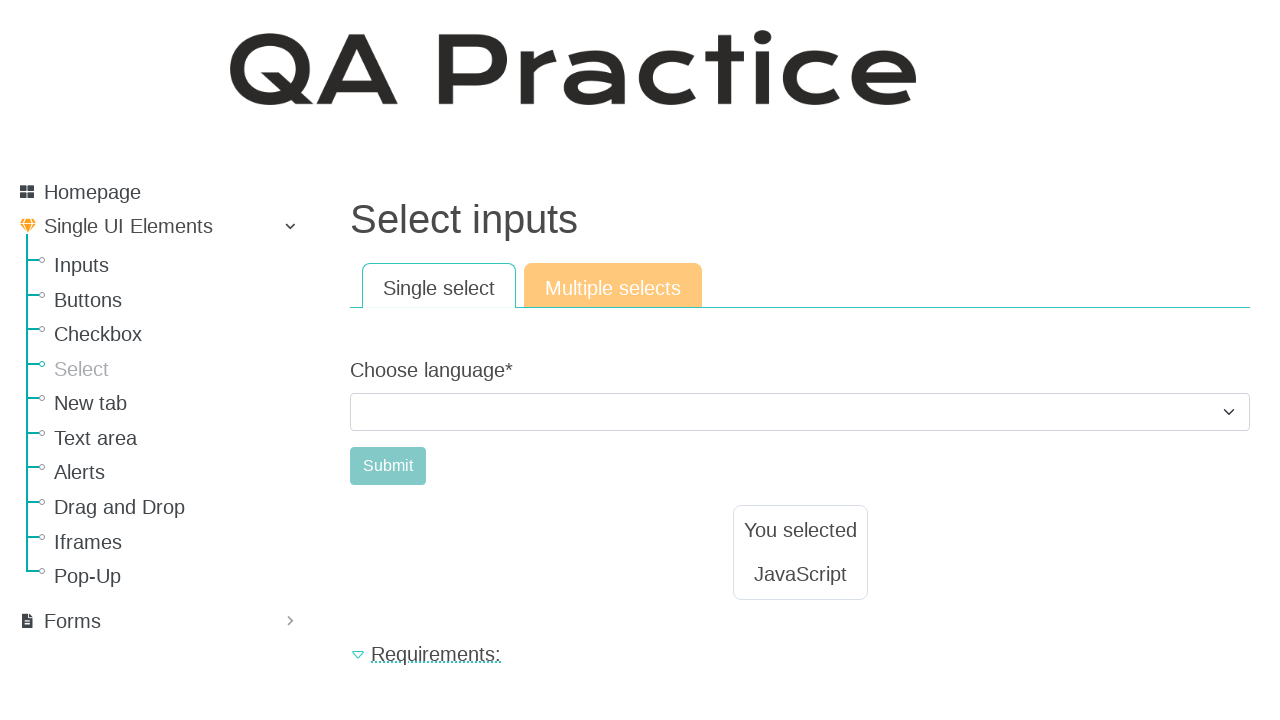

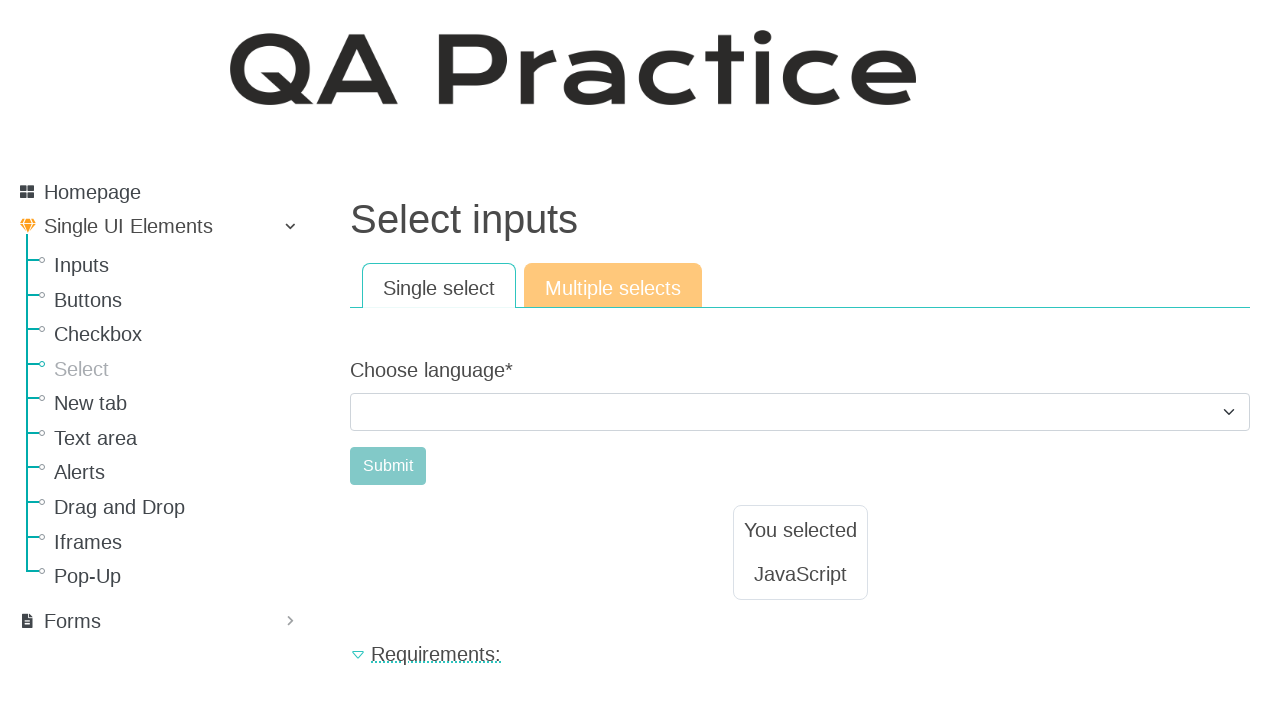